Tests drawing functionality on a web-based paint application by drawing a square shape using mouse movements at coordinates (200, 200) with a 200x200 pixel size.

Starting URL: https://paint.js.org/

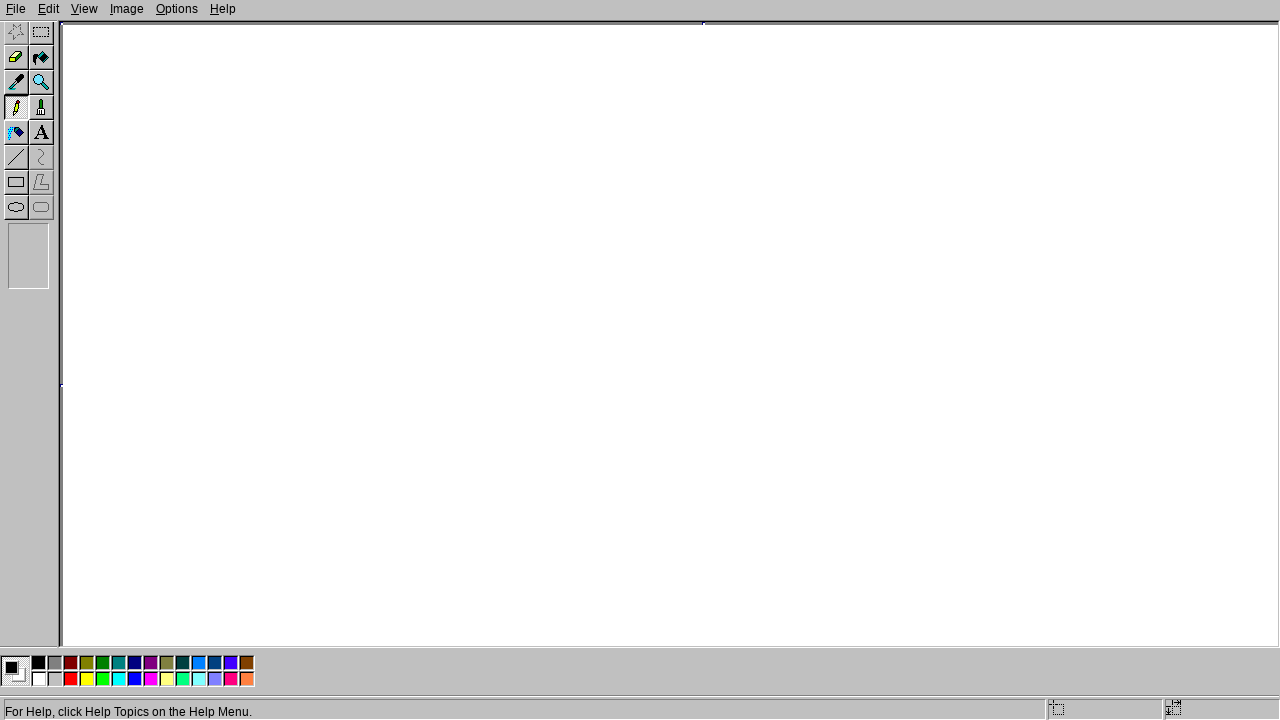

Moved mouse to starting position (200, 200) at (200, 200)
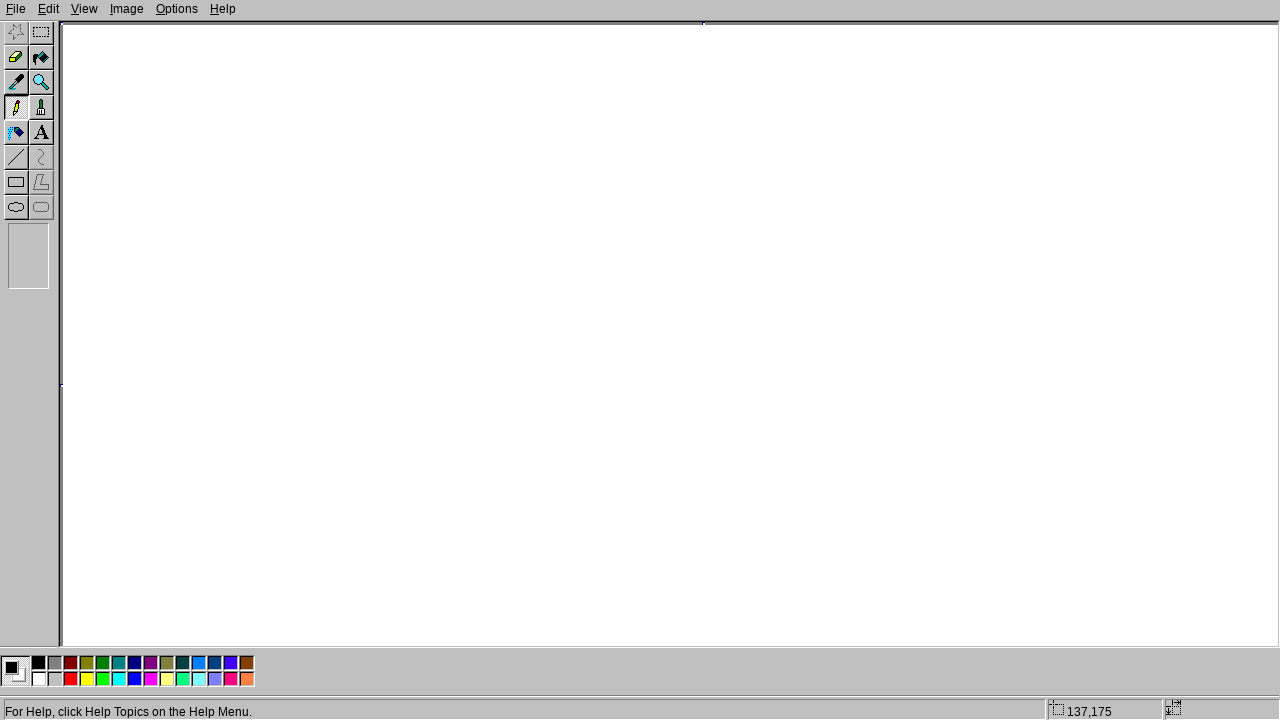

Pressed mouse button down to start drawing at (200, 200)
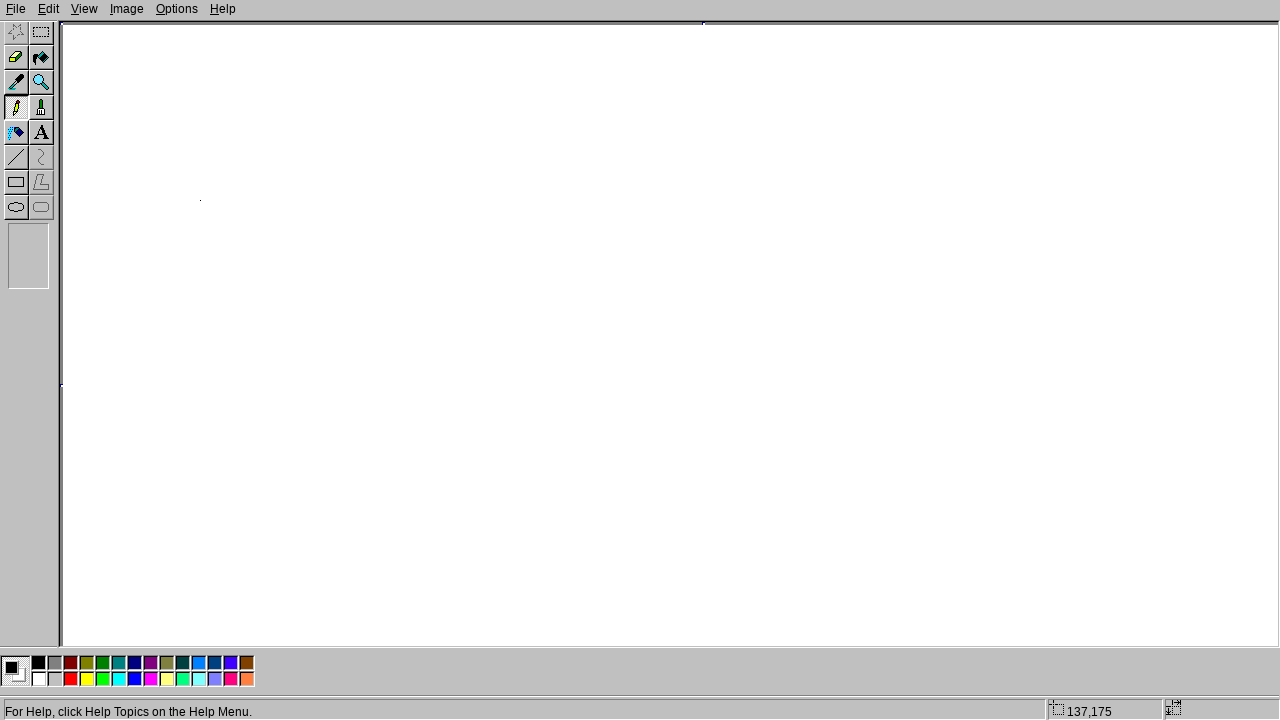

Moved mouse to top right corner (400, 200) at (400, 200)
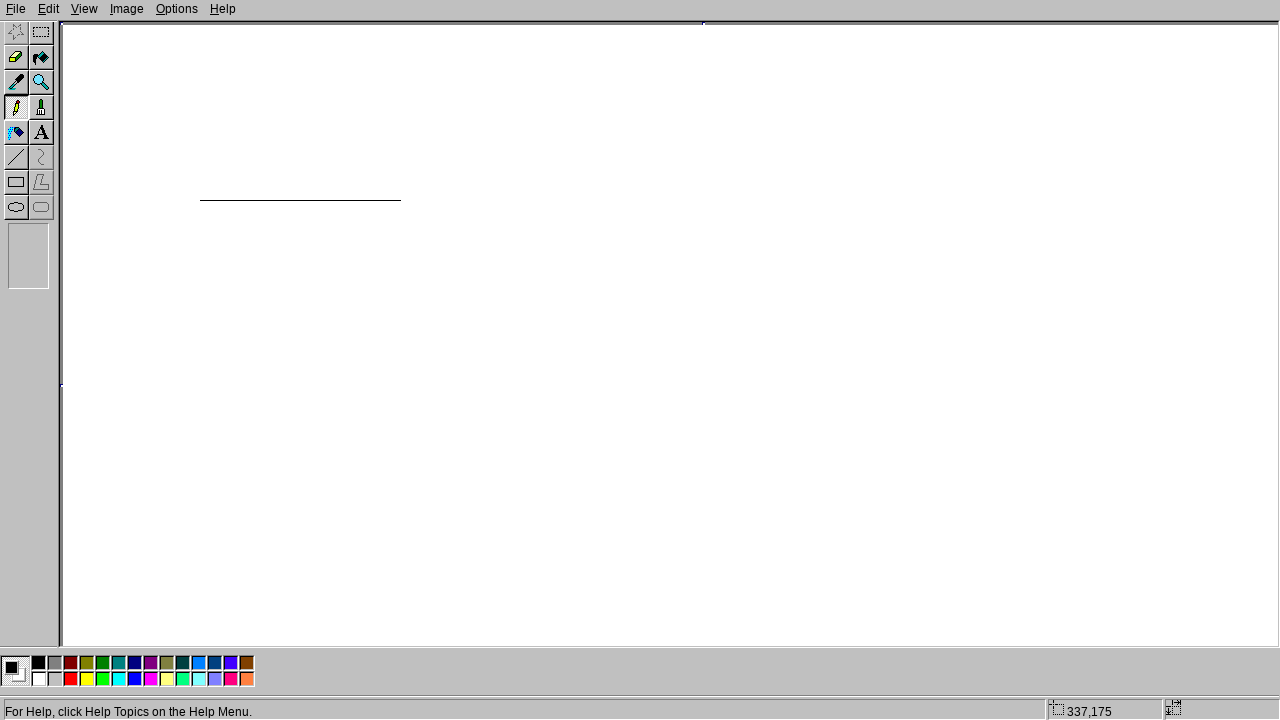

Moved mouse to bottom right corner (400, 400) at (400, 400)
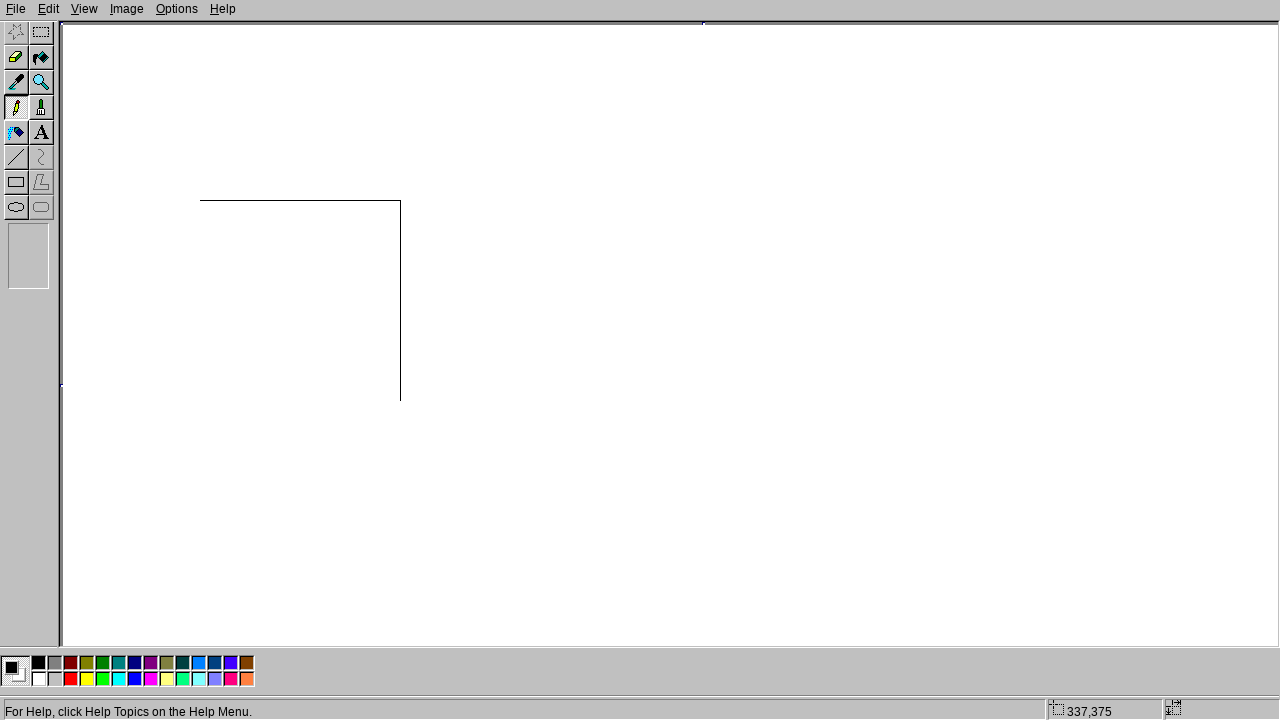

Moved mouse to bottom left corner (200, 400) at (200, 400)
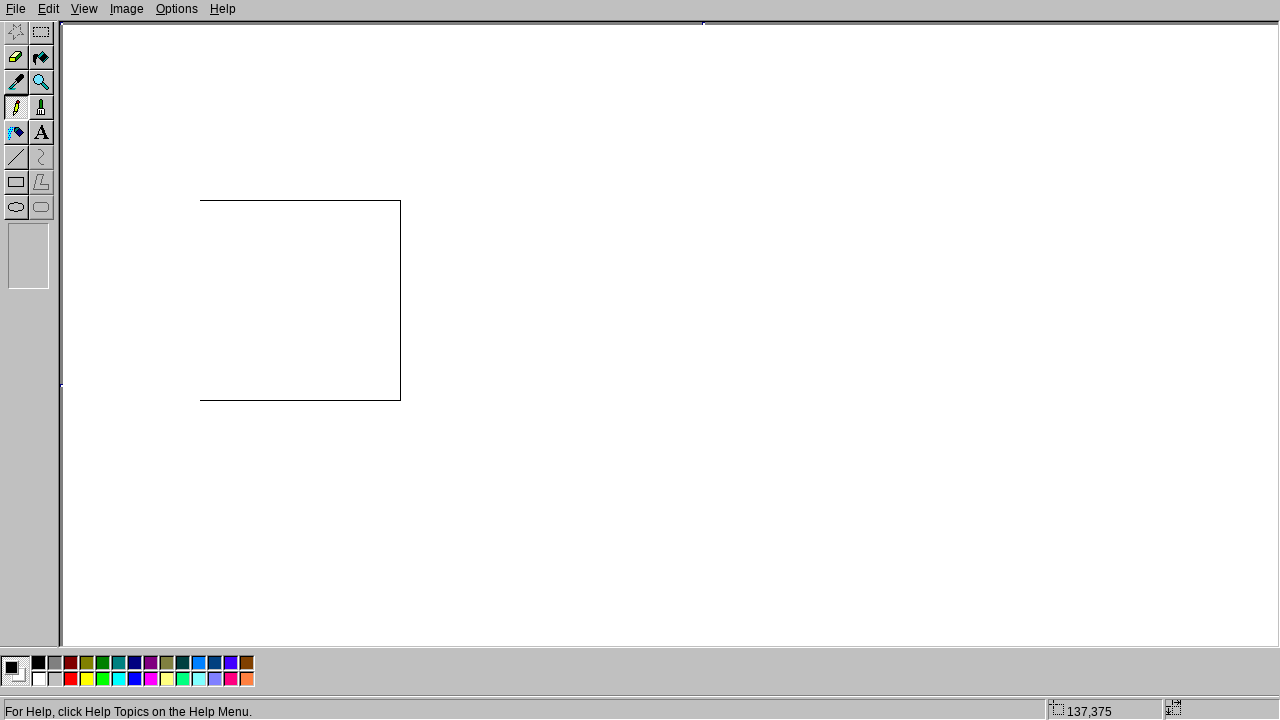

Moved mouse back to starting position (200, 200) at (200, 200)
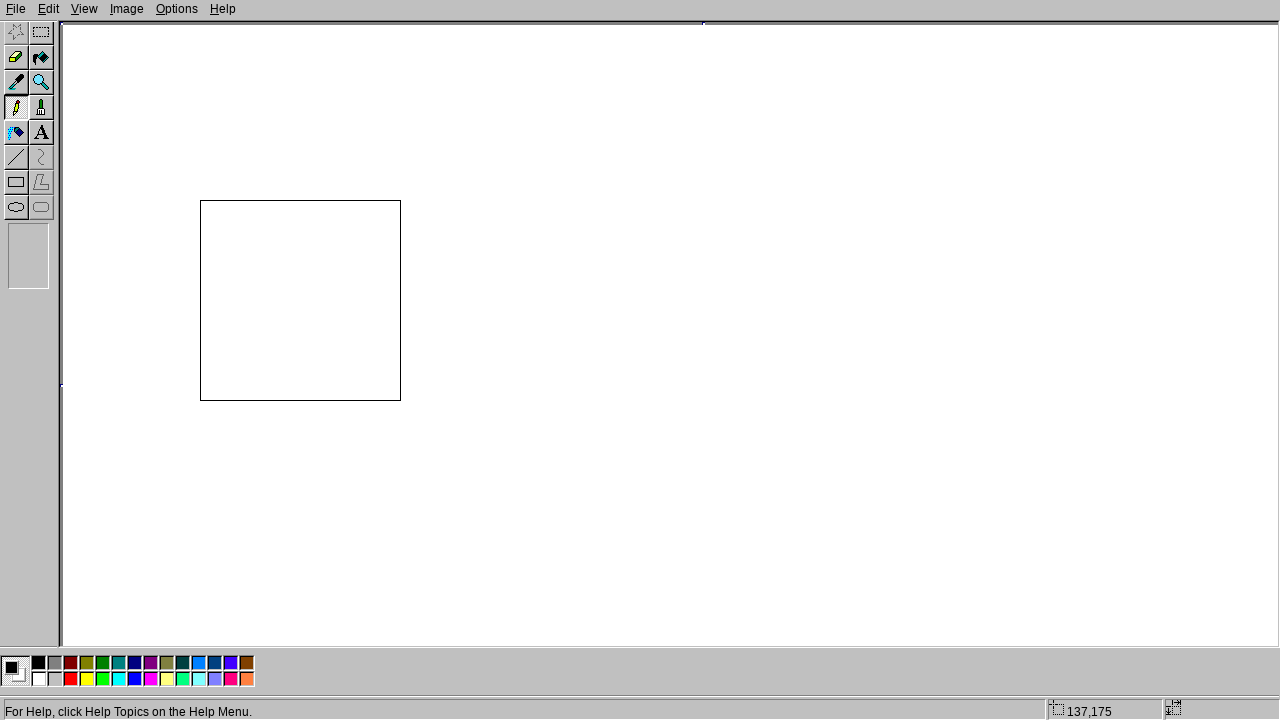

Released mouse button to finish drawing square at (200, 200)
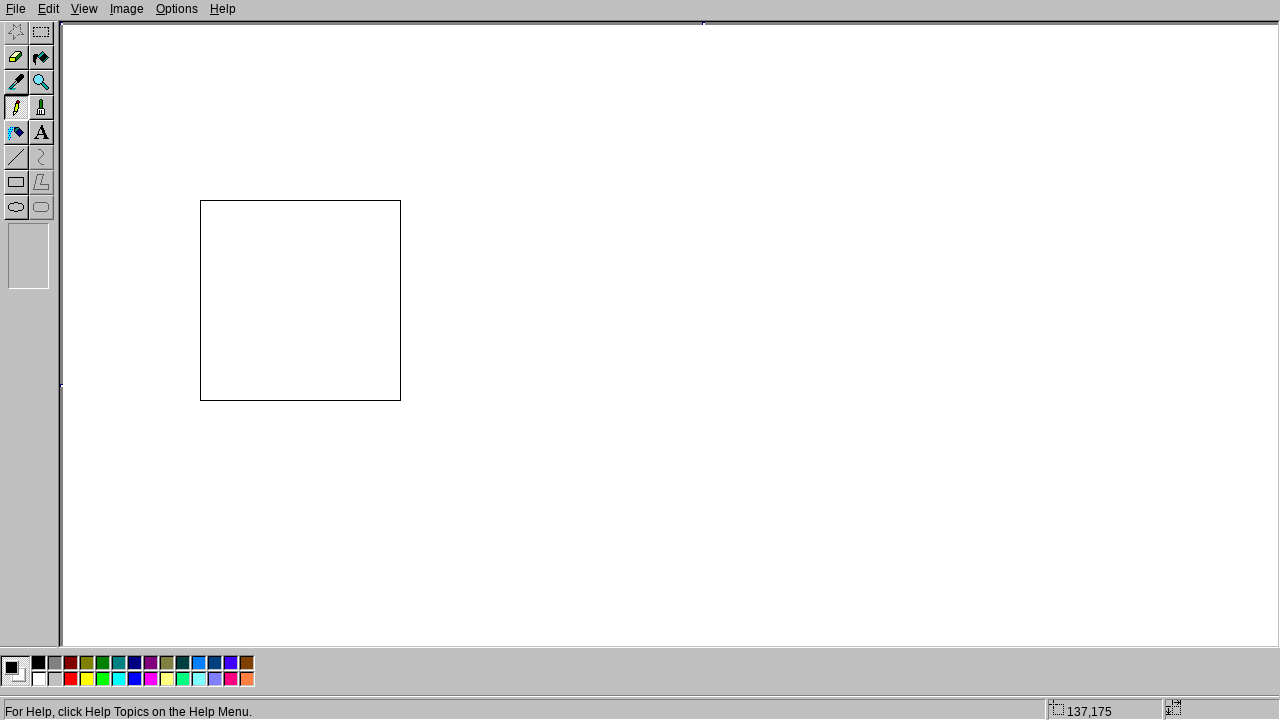

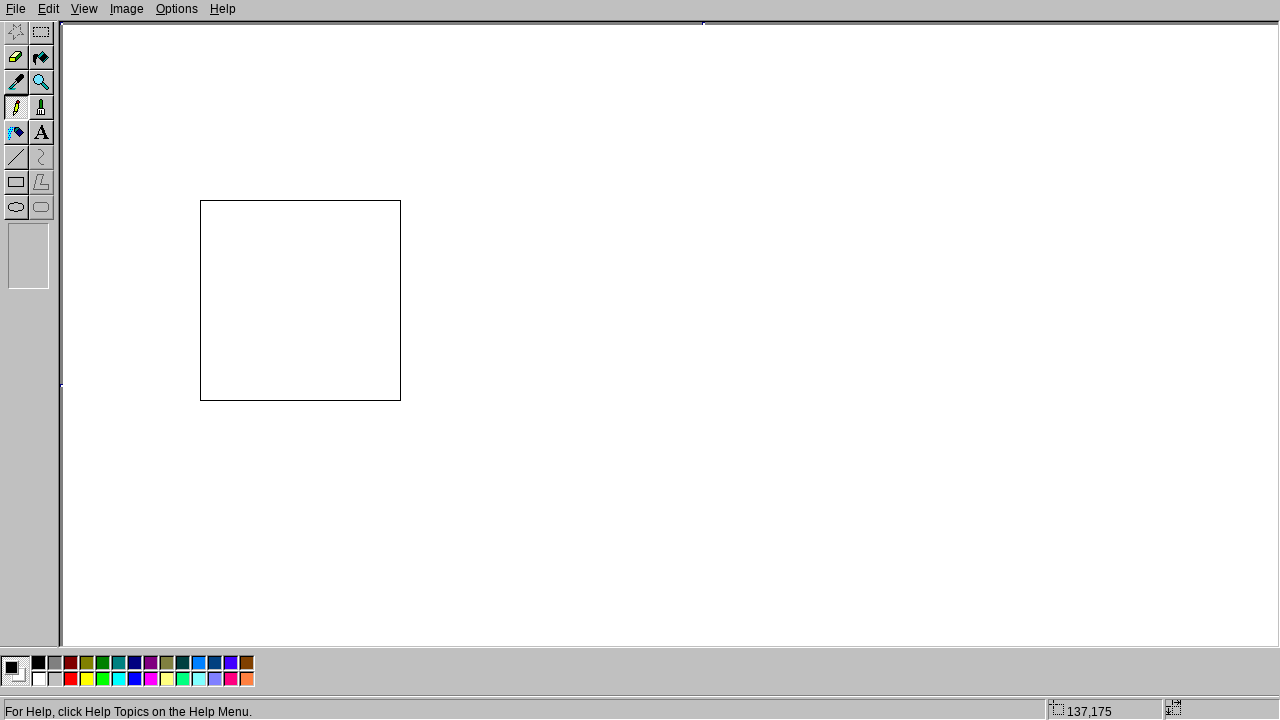